Tests dynamic controls functionality by clicking a toggle button to show/hide a checkbox and verifying the checkbox visibility changes.

Starting URL: https://training-support.net/webelements/dynamic-controls

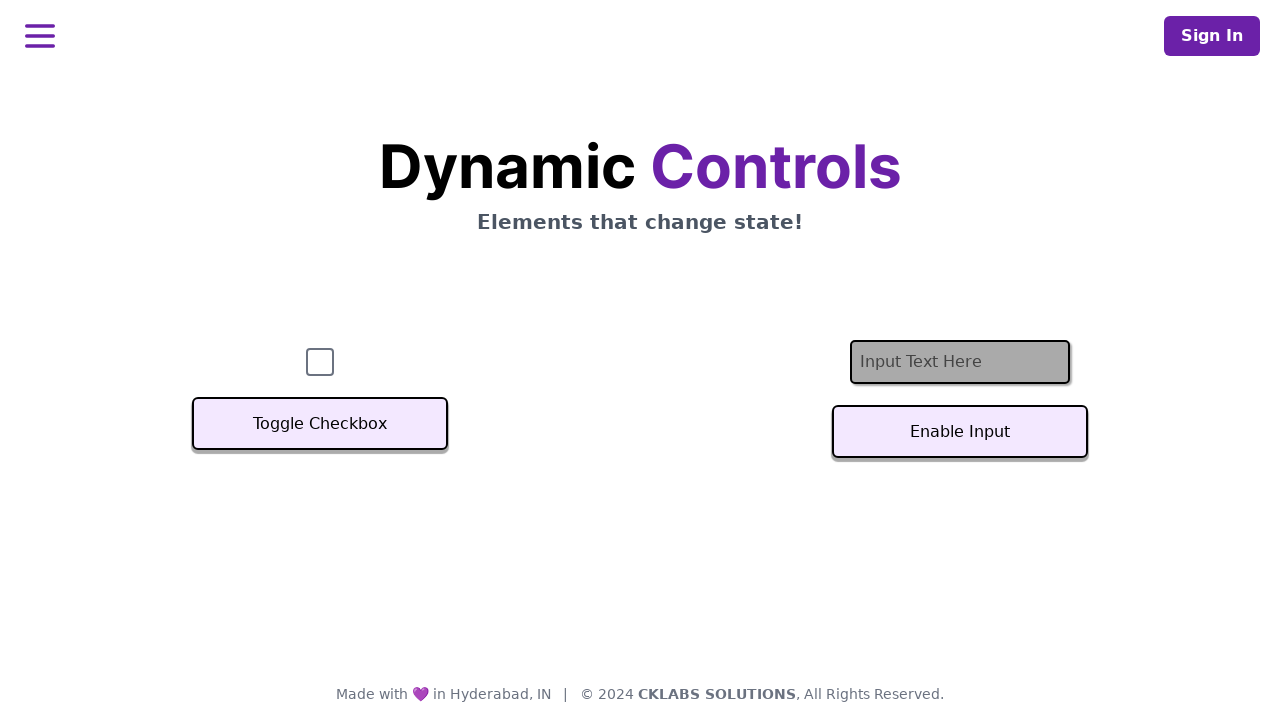

Located checkbox element
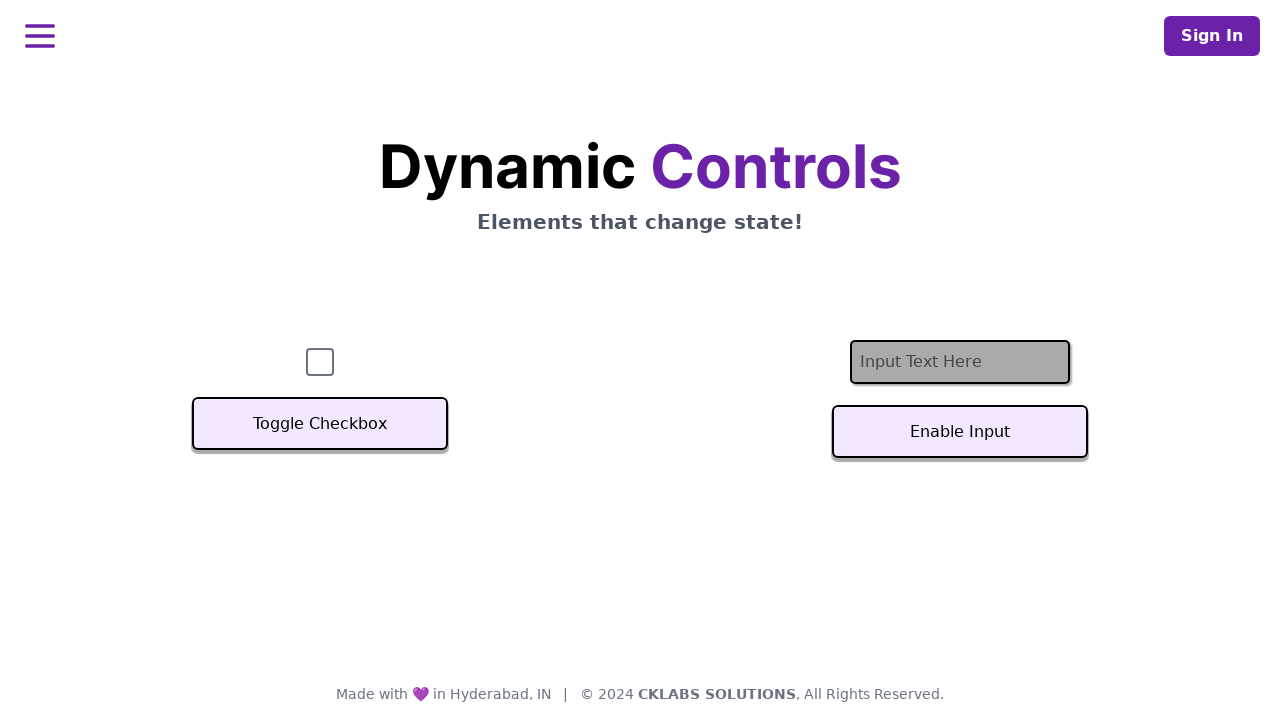

Verified checkbox is initially visible
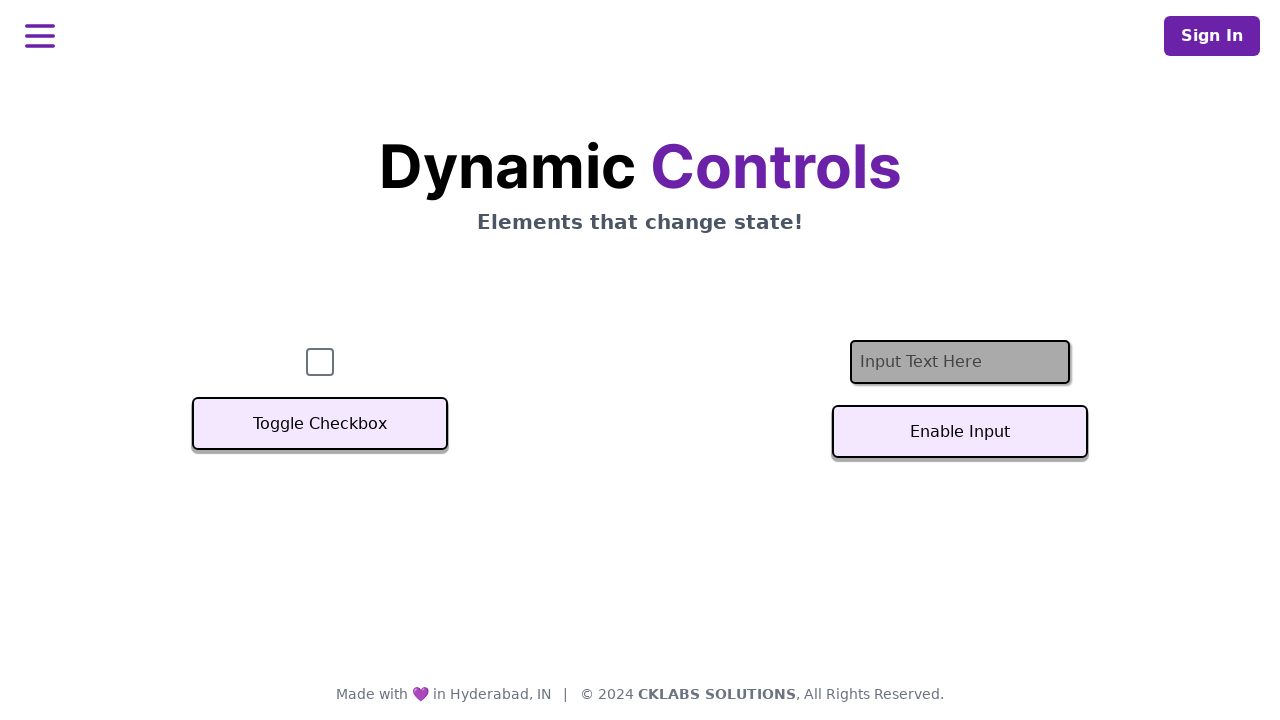

Clicked toggle button to hide checkbox at (320, 424) on xpath=//button[text()='Toggle Checkbox']
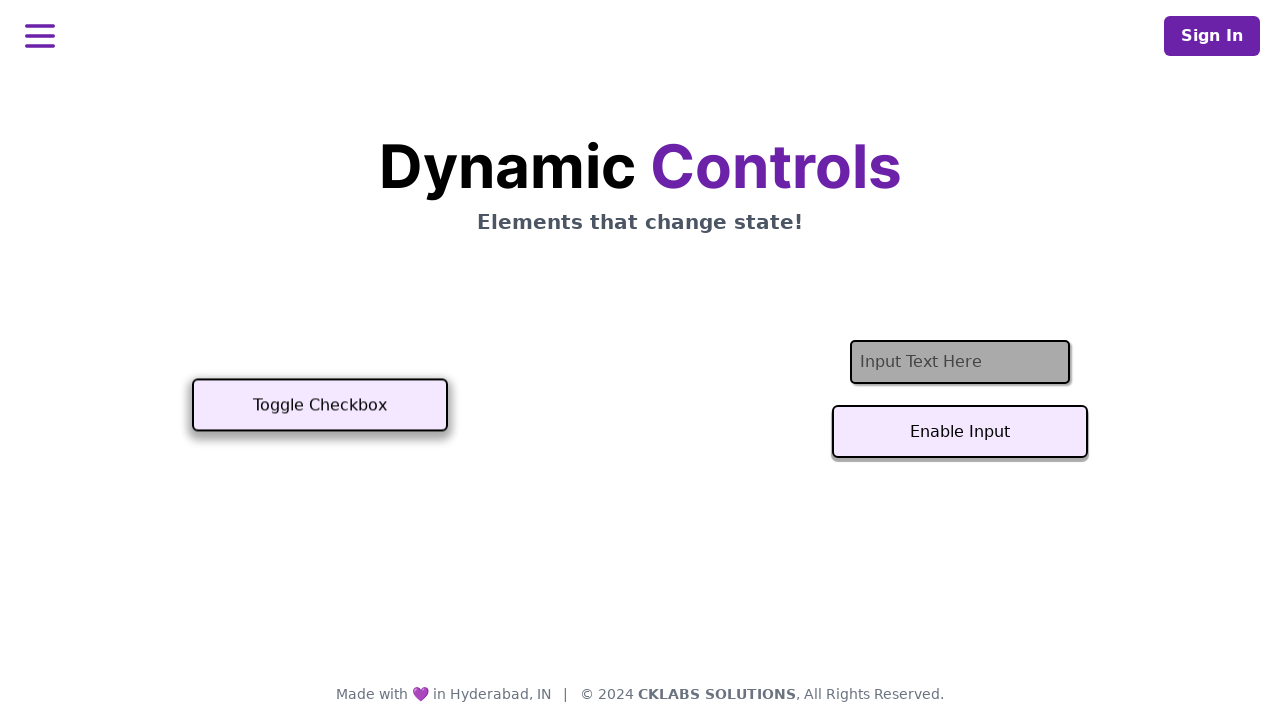

Waited 500ms for toggle animation to complete
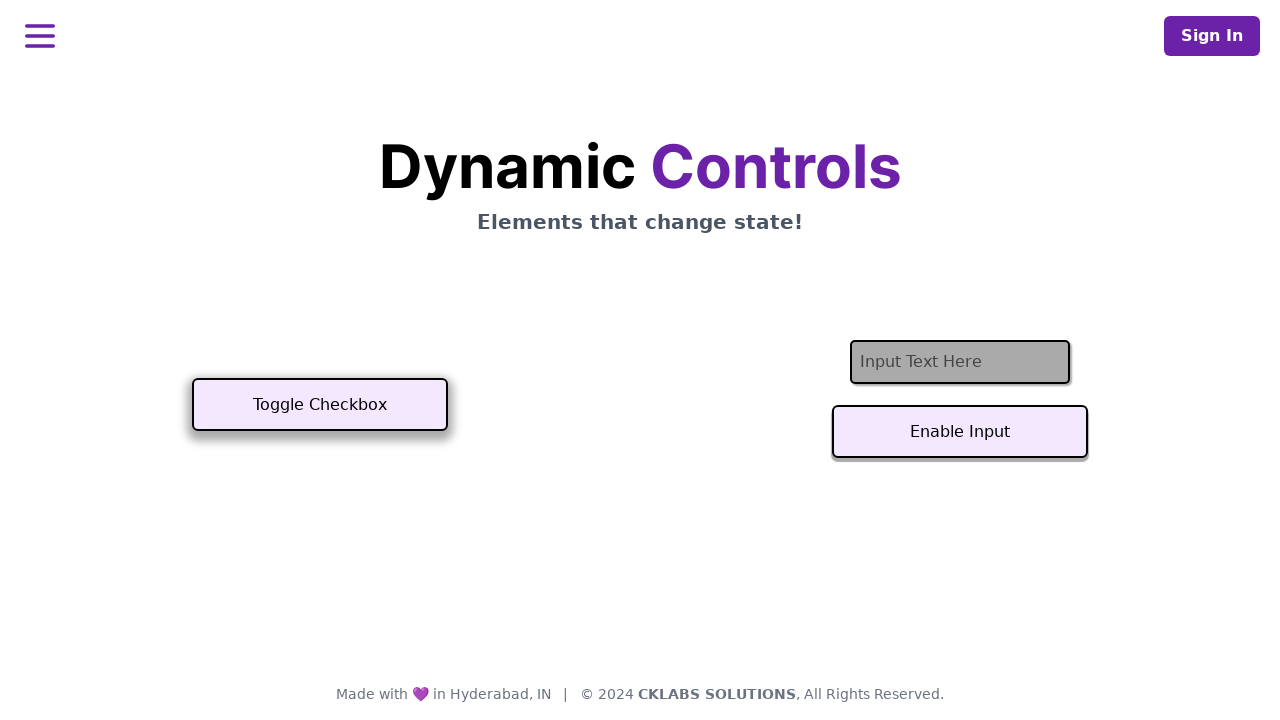

Checked checkbox visibility after toggle
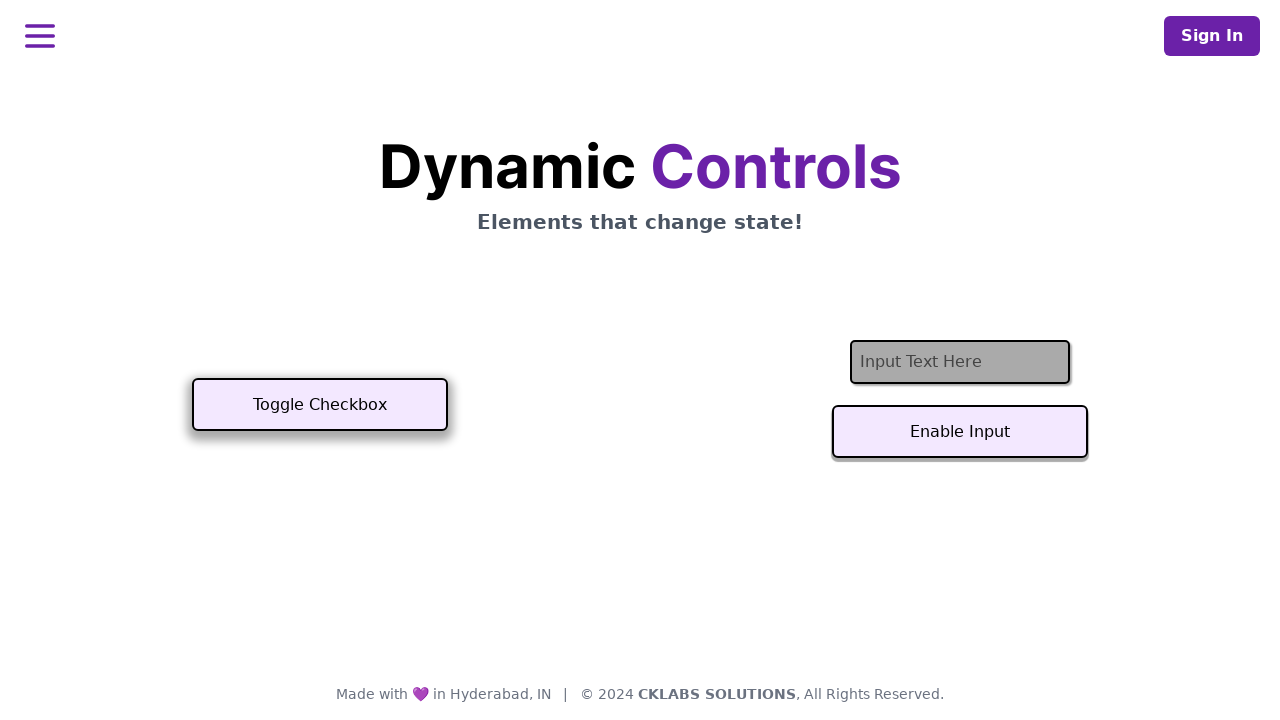

Checkbox visibility status after toggle: False
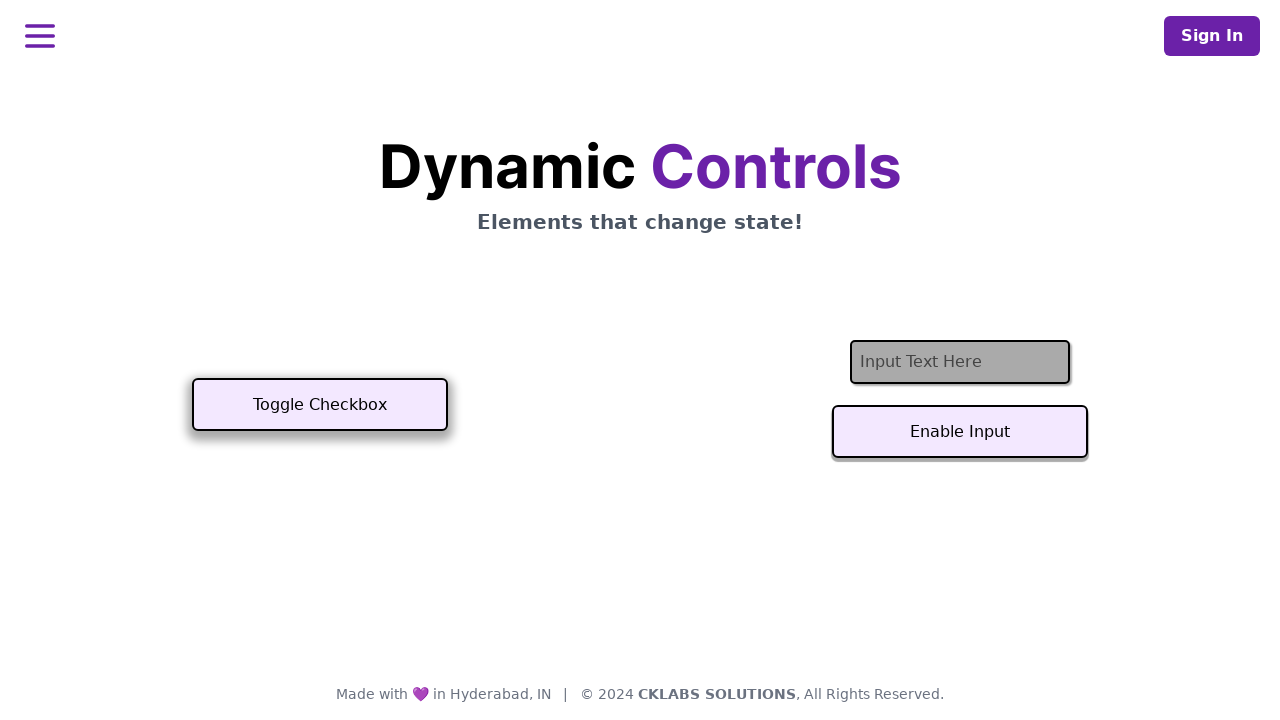

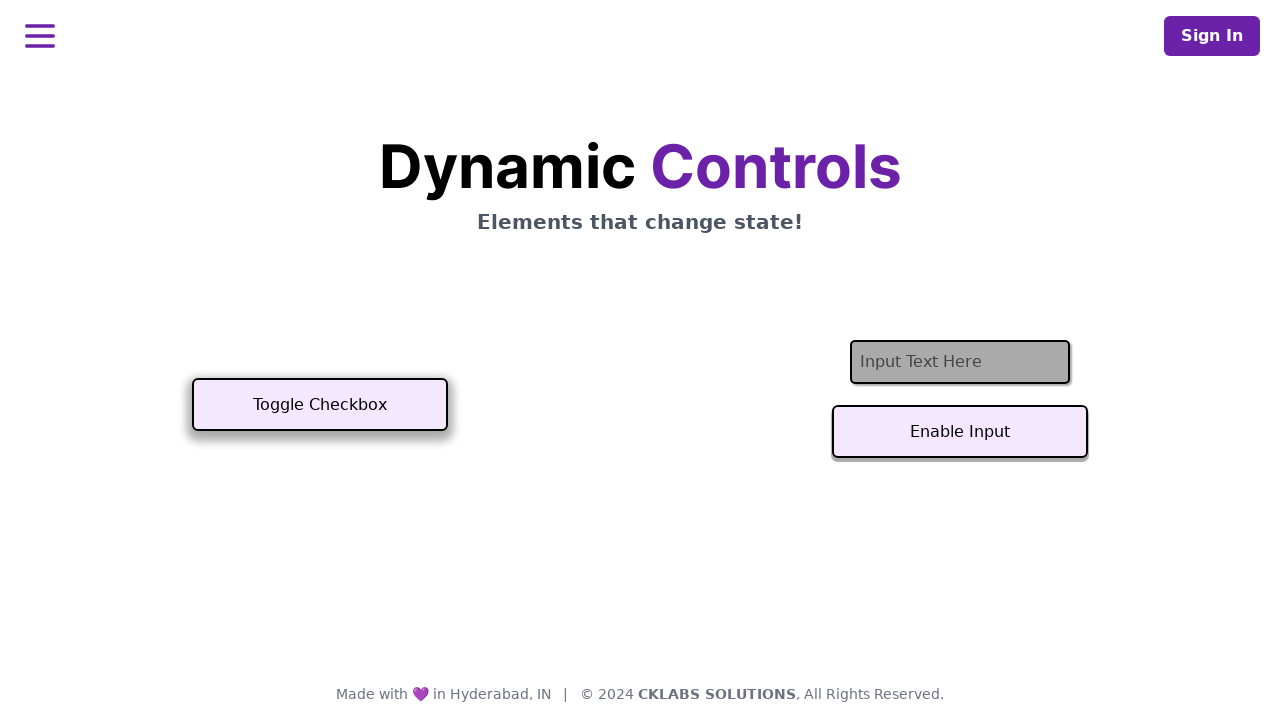